Tests the file download page by finding and clicking the first download link, then verifying the download interaction works.

Starting URL: http://the-internet.herokuapp.com/download

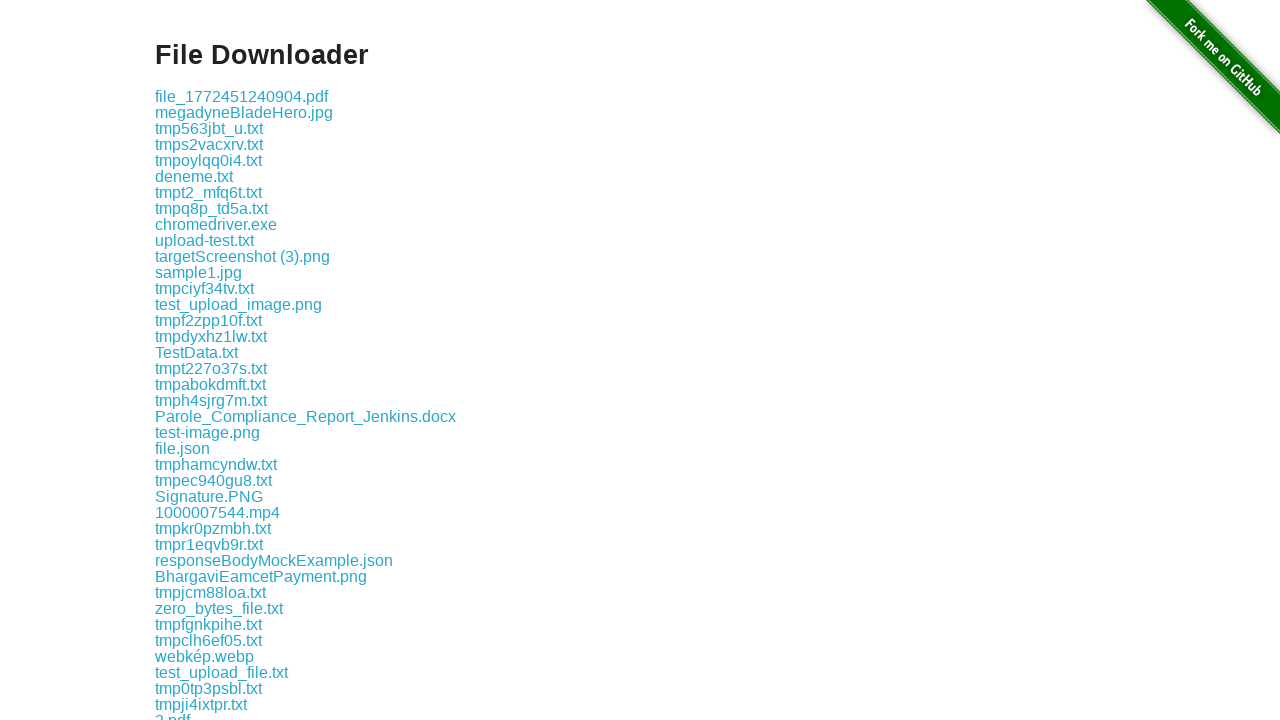

Located first download link on the page
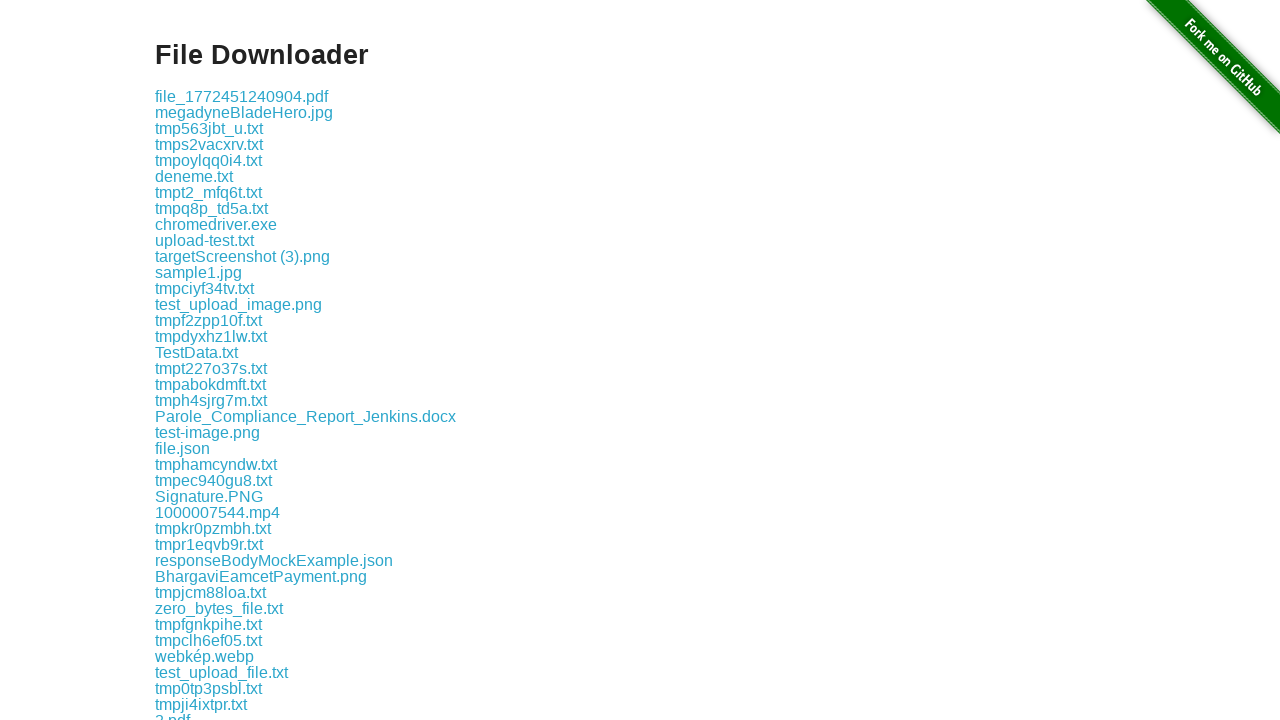

Retrieved download link text: 'file_1772451240904.pdf'
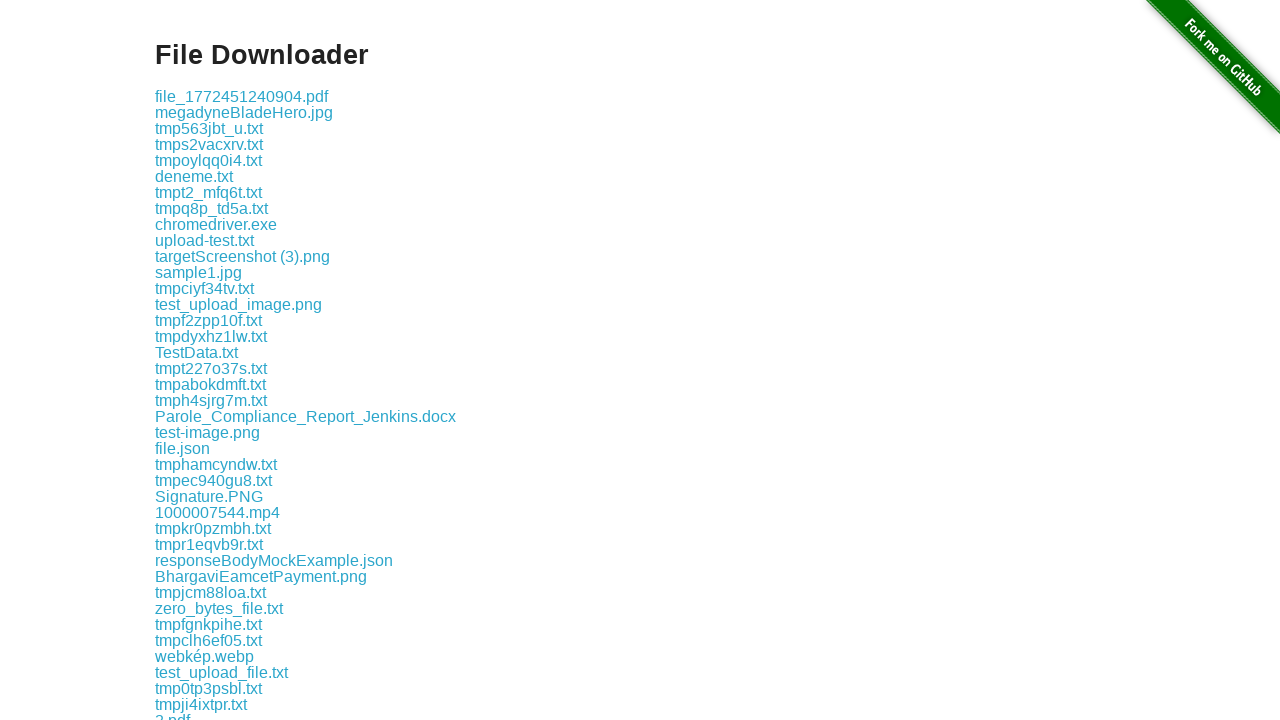

Clicked the download link to trigger file download at (242, 96) on .example a >> nth=0
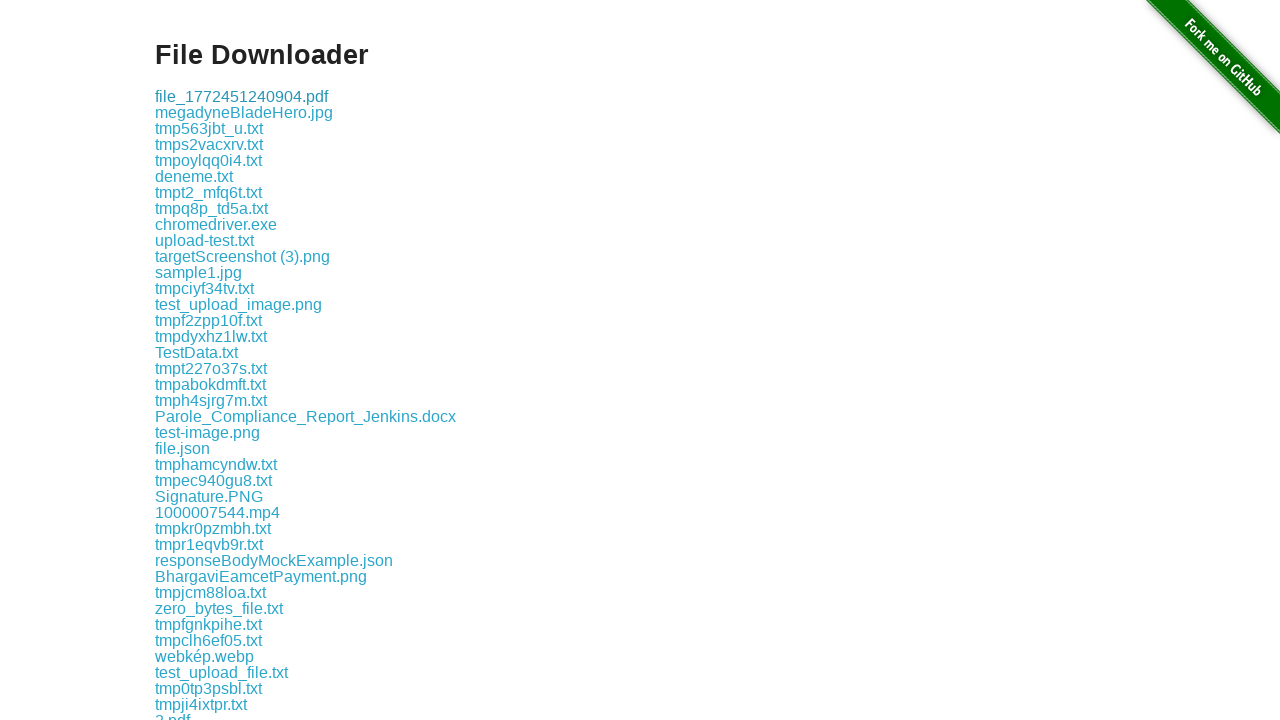

Waited 500ms for download interaction to process
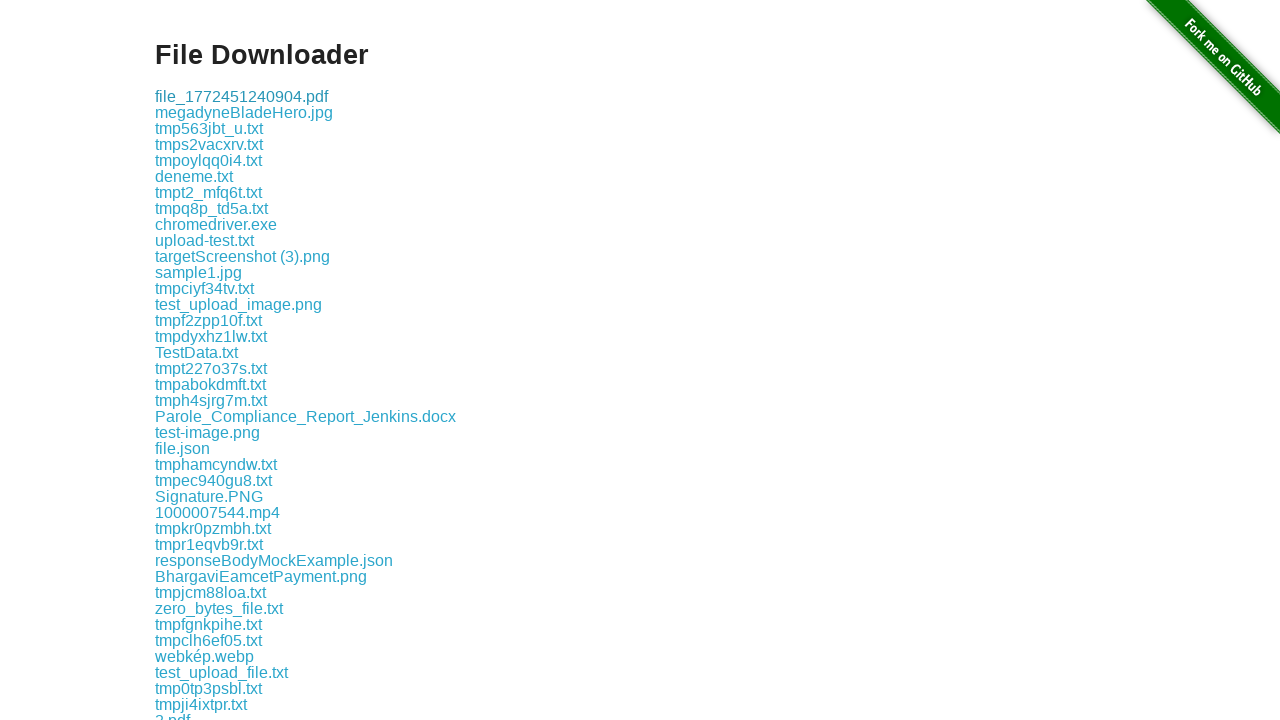

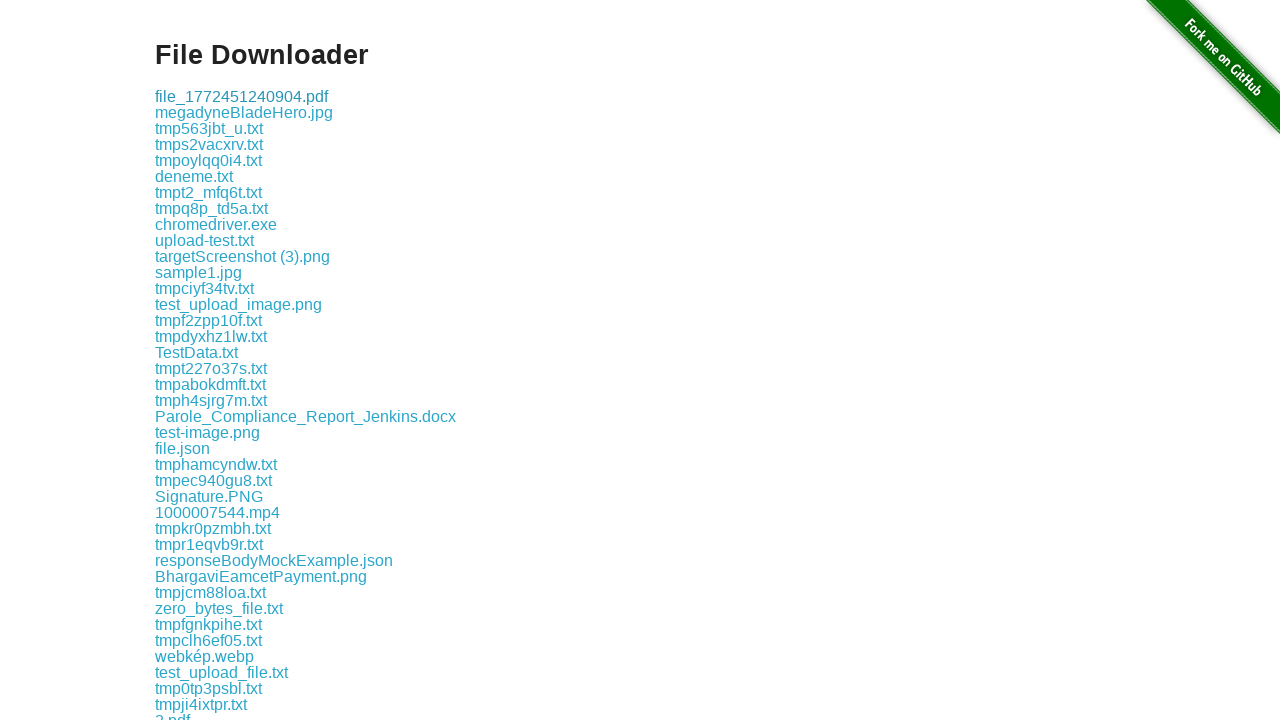